Tests wait functionality by clicking a button and waiting for a paragraph element to appear on the page after a delay

Starting URL: https://testeroprogramowania.github.io/selenium/wait2.html

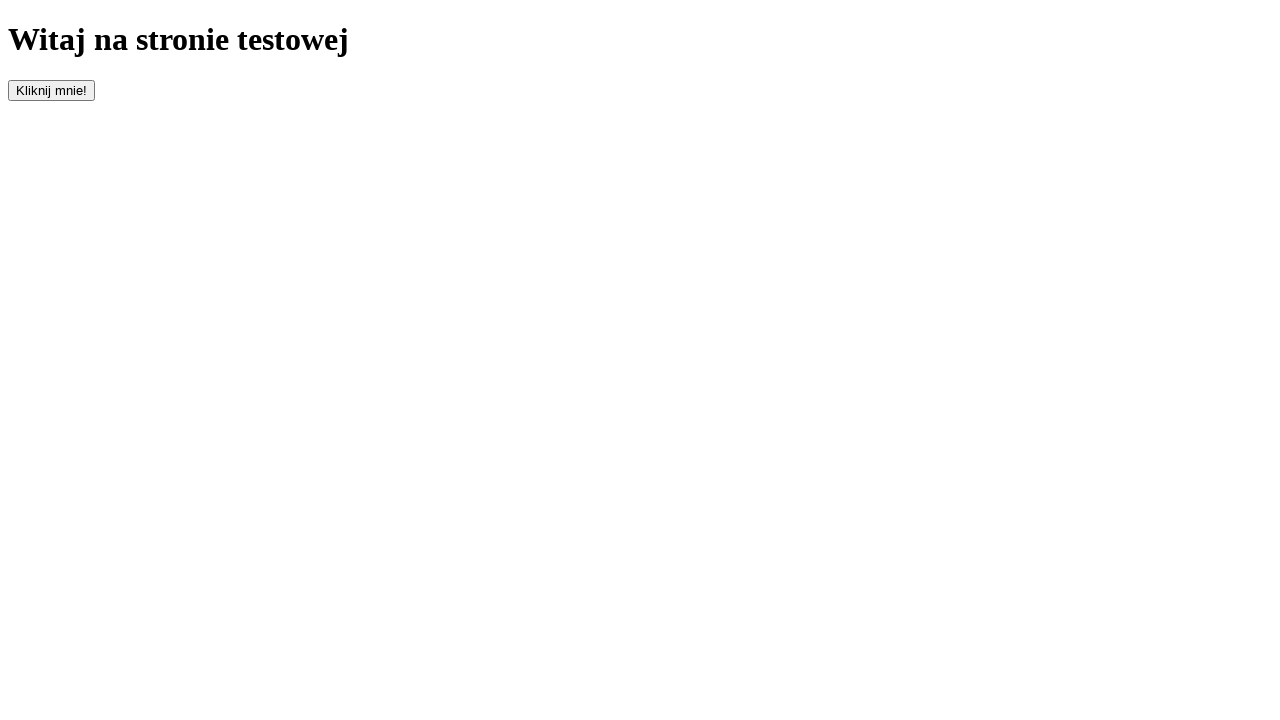

Navigated to wait functionality test page
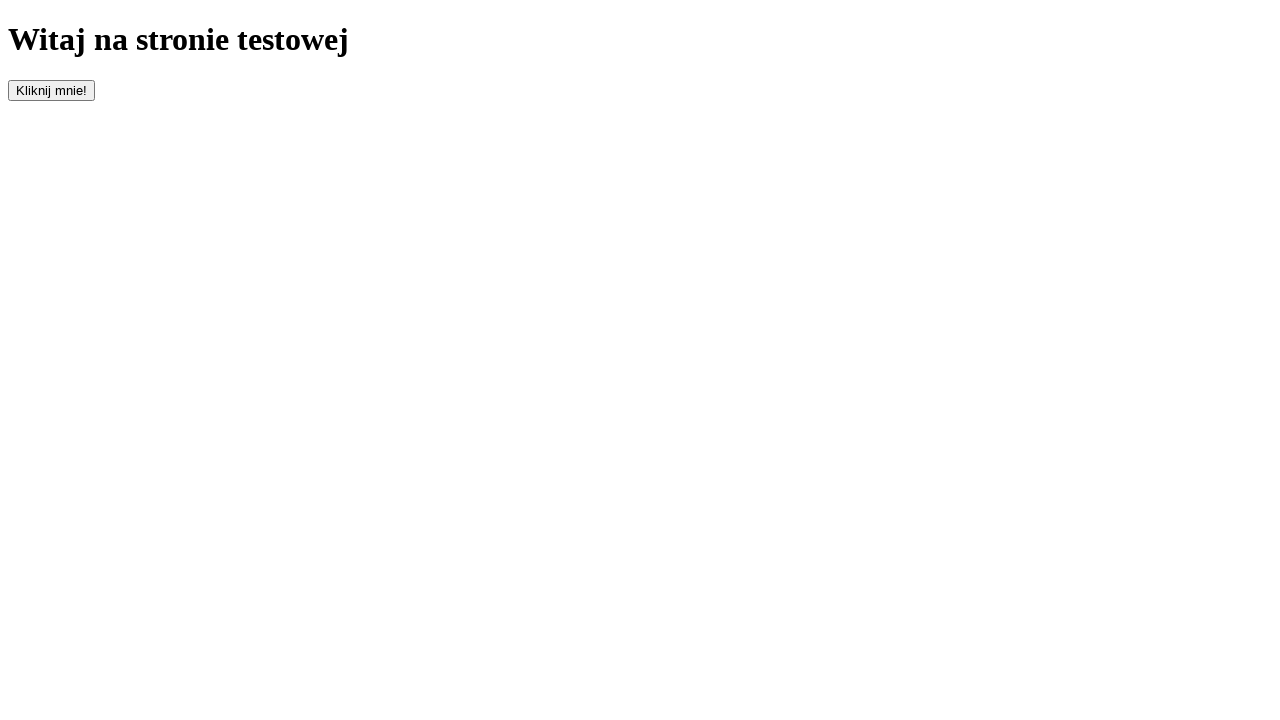

Clicked the button to trigger delayed element appearance at (52, 90) on #clickOnMe
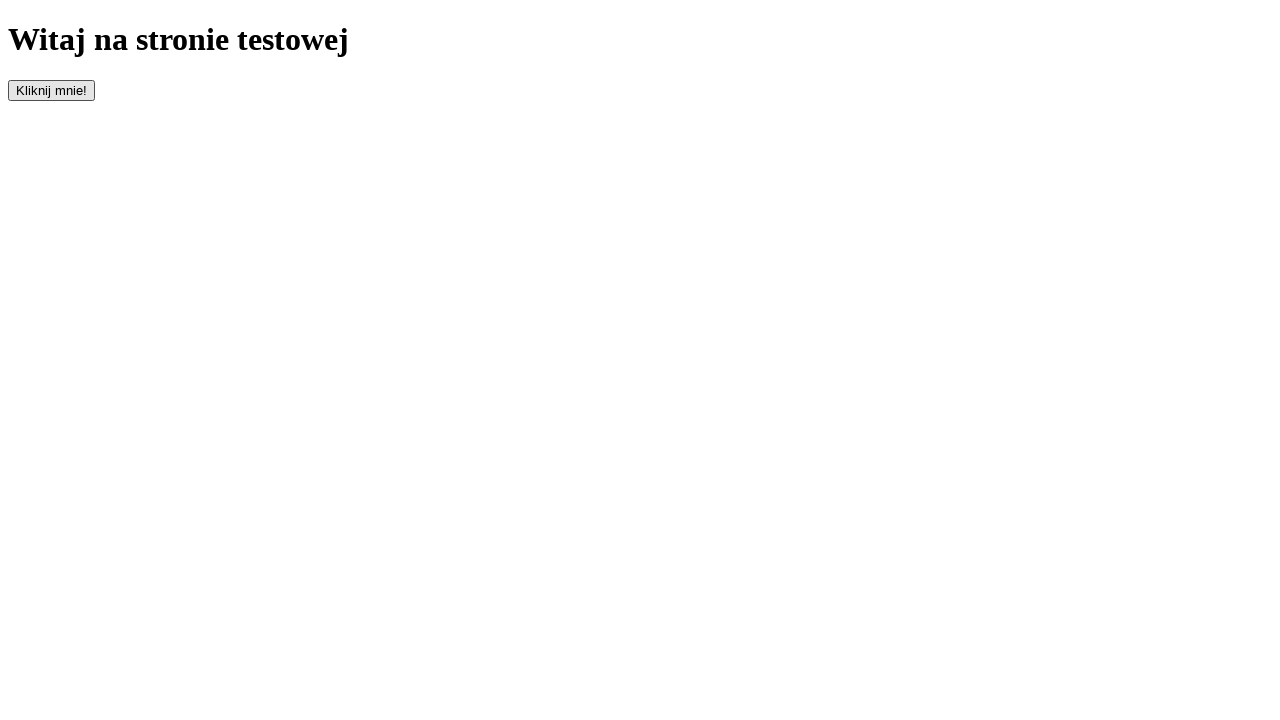

Paragraph element appeared after wait
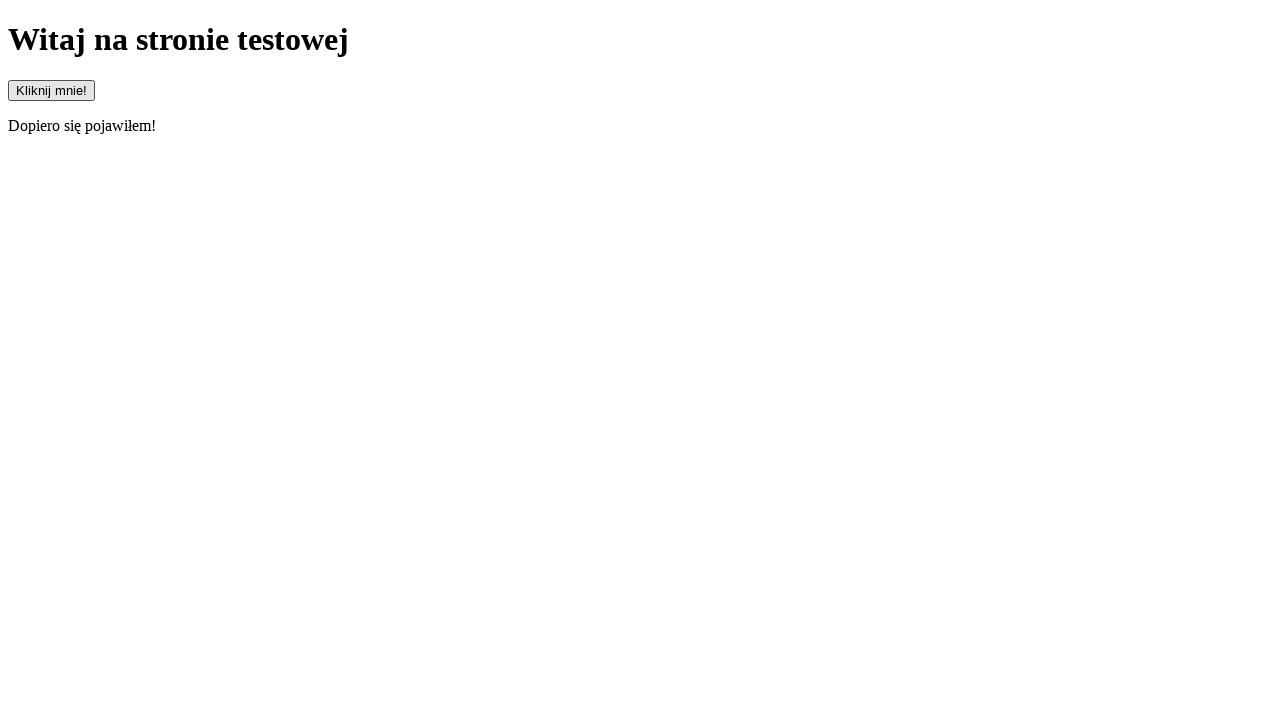

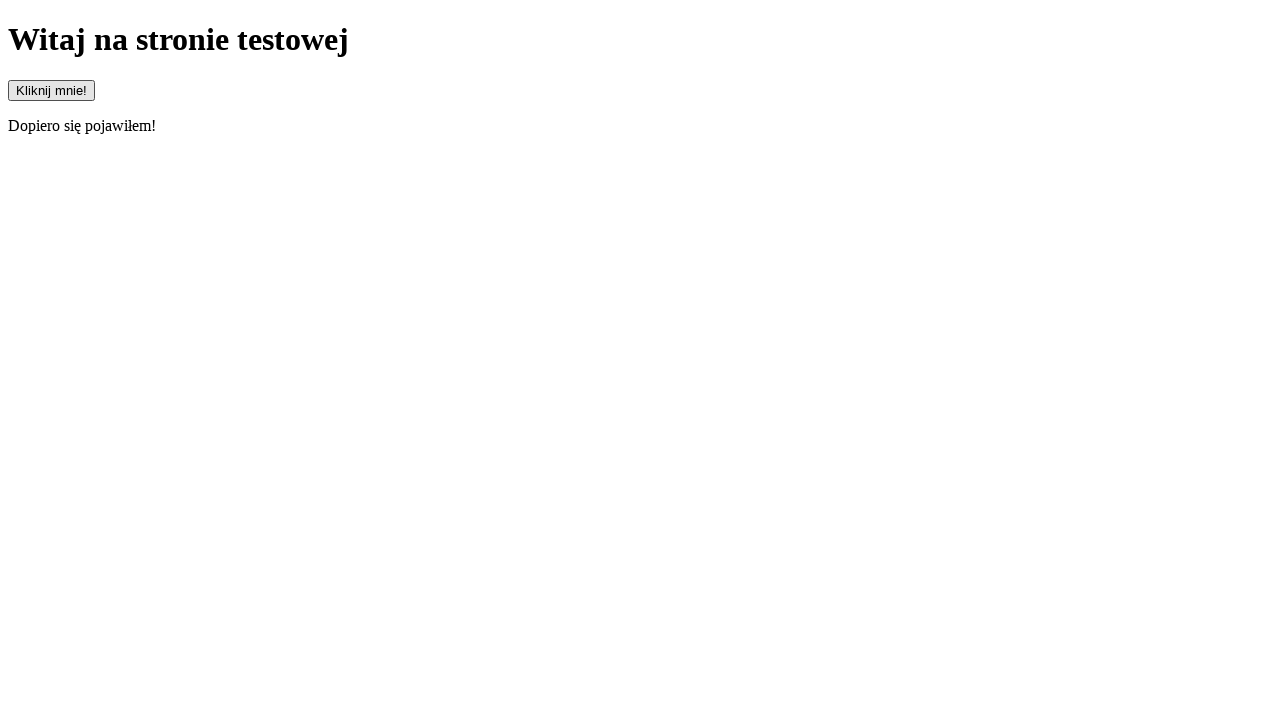